Tests that the signup form shows validation errors when submitting with an invalid email format (dot in wrong position)

Starting URL: https://automationexercise.com/

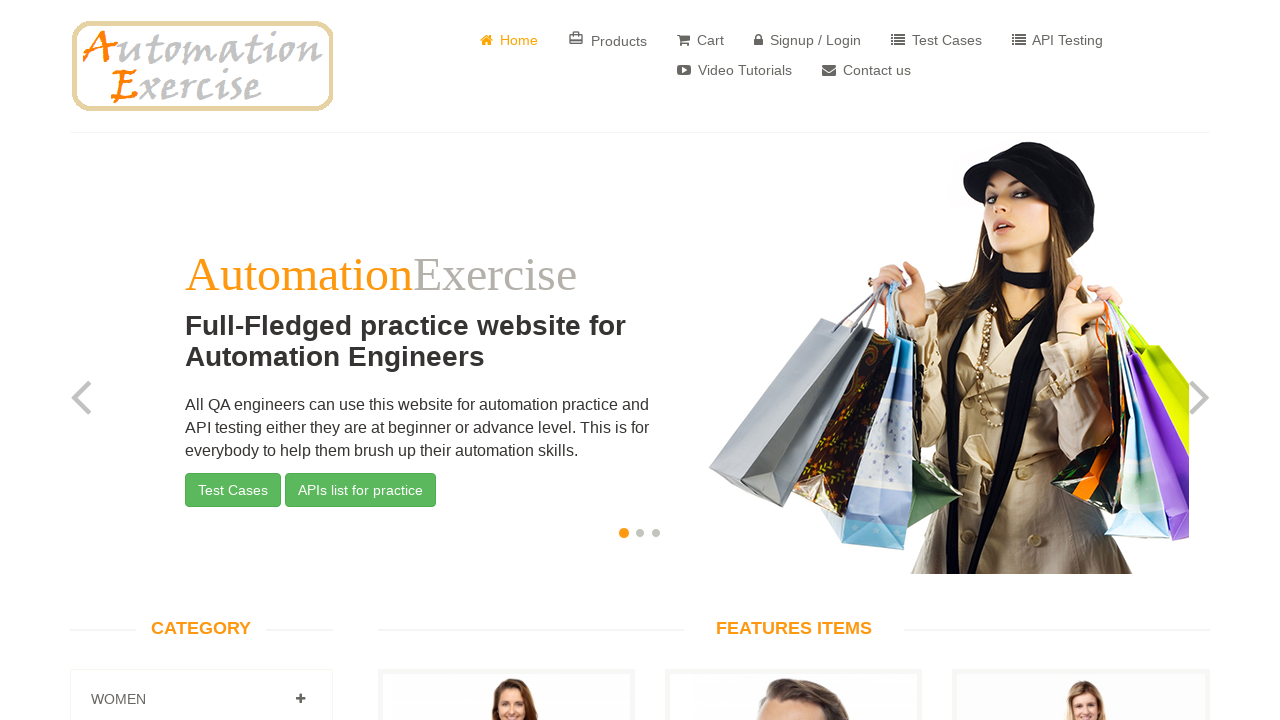

Clicked on Signup / Login link at (808, 40) on text=Signup / Login
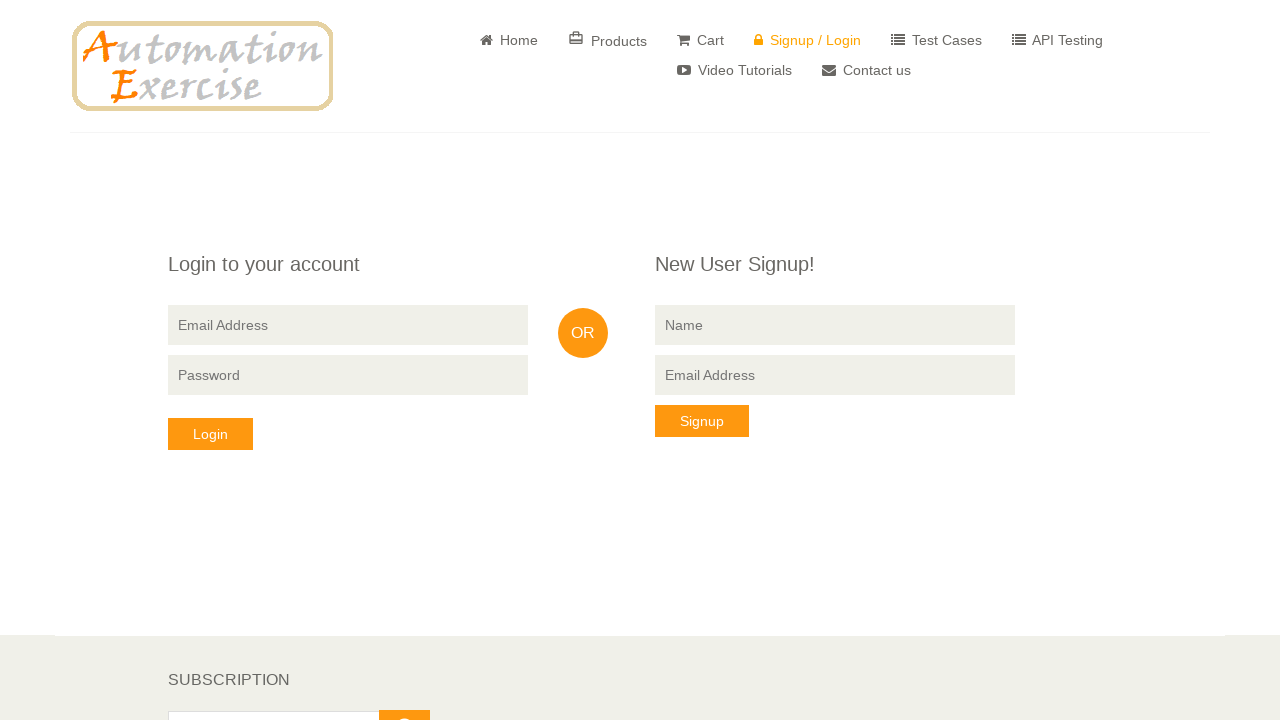

Signup form loaded with name input field visible
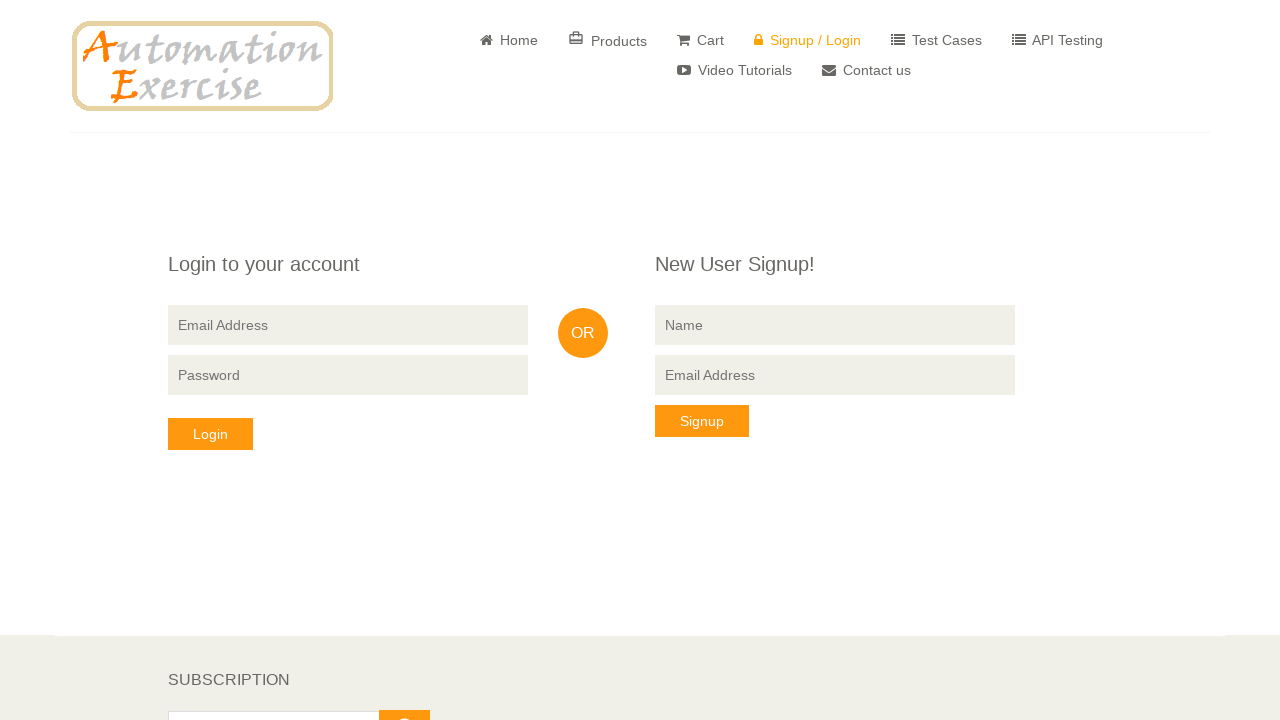

Clicked on the name input field at (835, 325) on xpath=//*[@id='form']/div/div/div[3]/div/form/input[2]
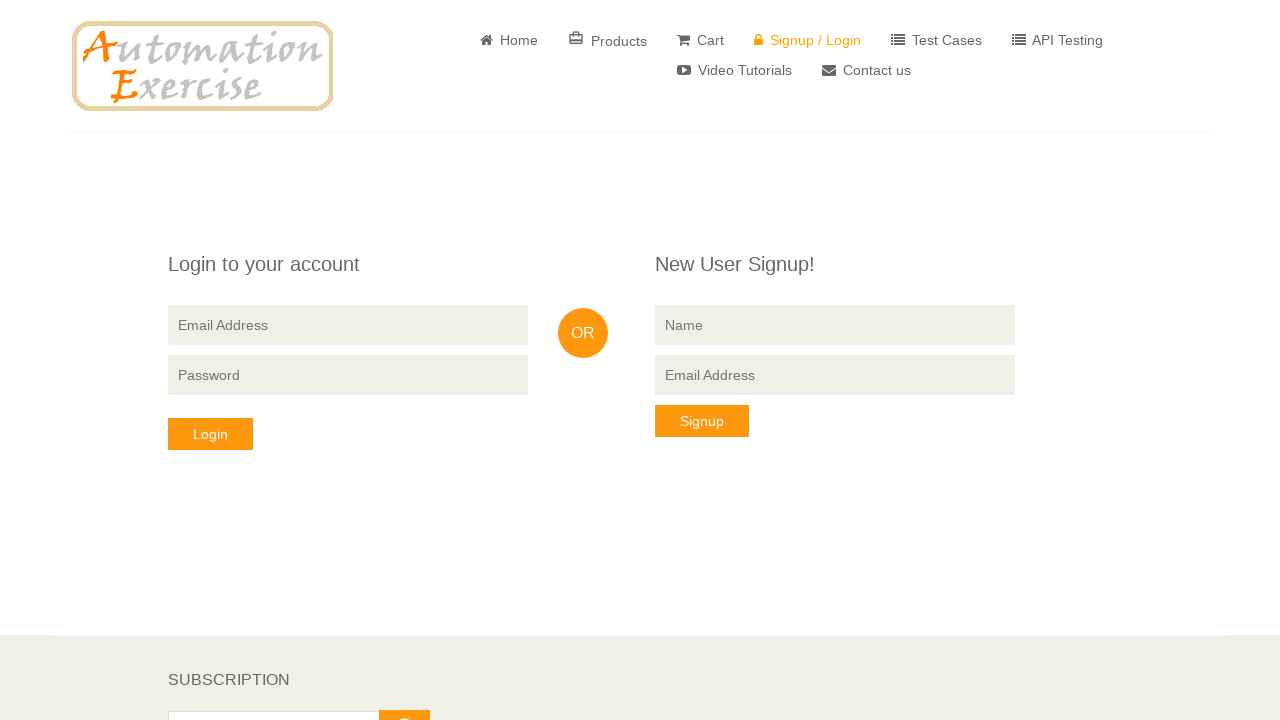

Filled name field with 'Khaled Blbesie' on input[name='name']
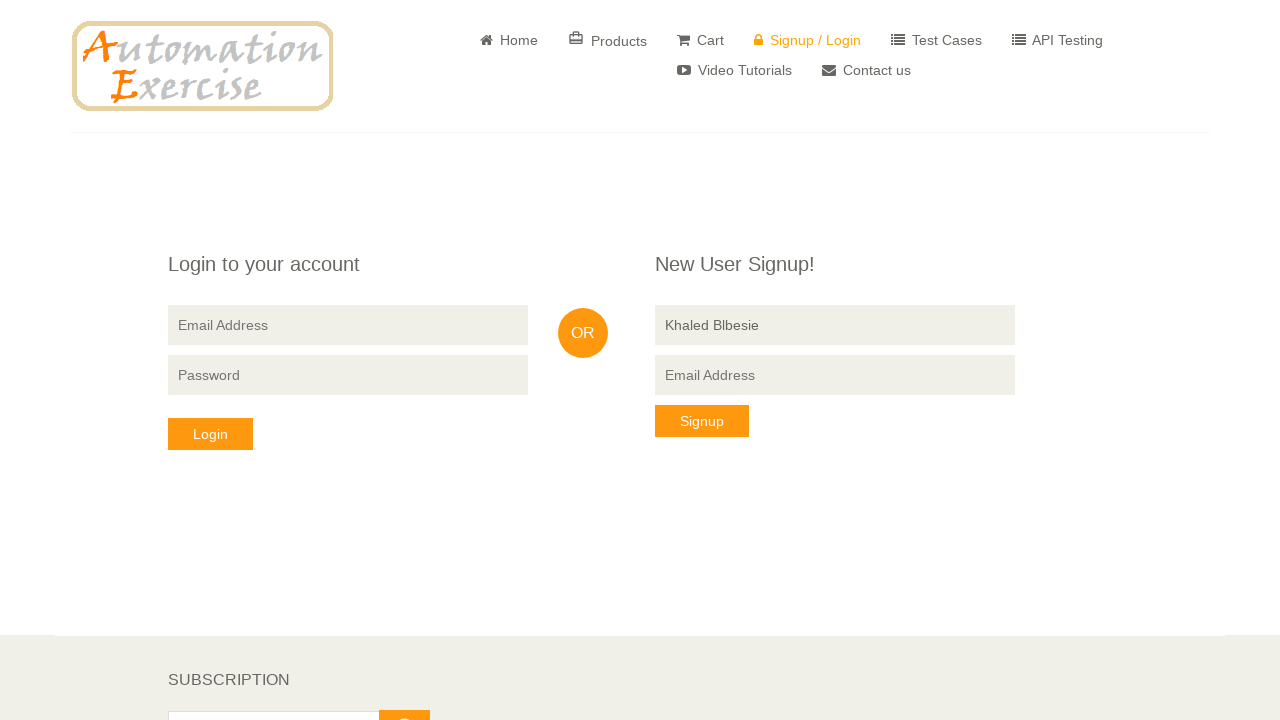

Clicked on the email input field at (835, 375) on .signup-form input:nth-child(3)
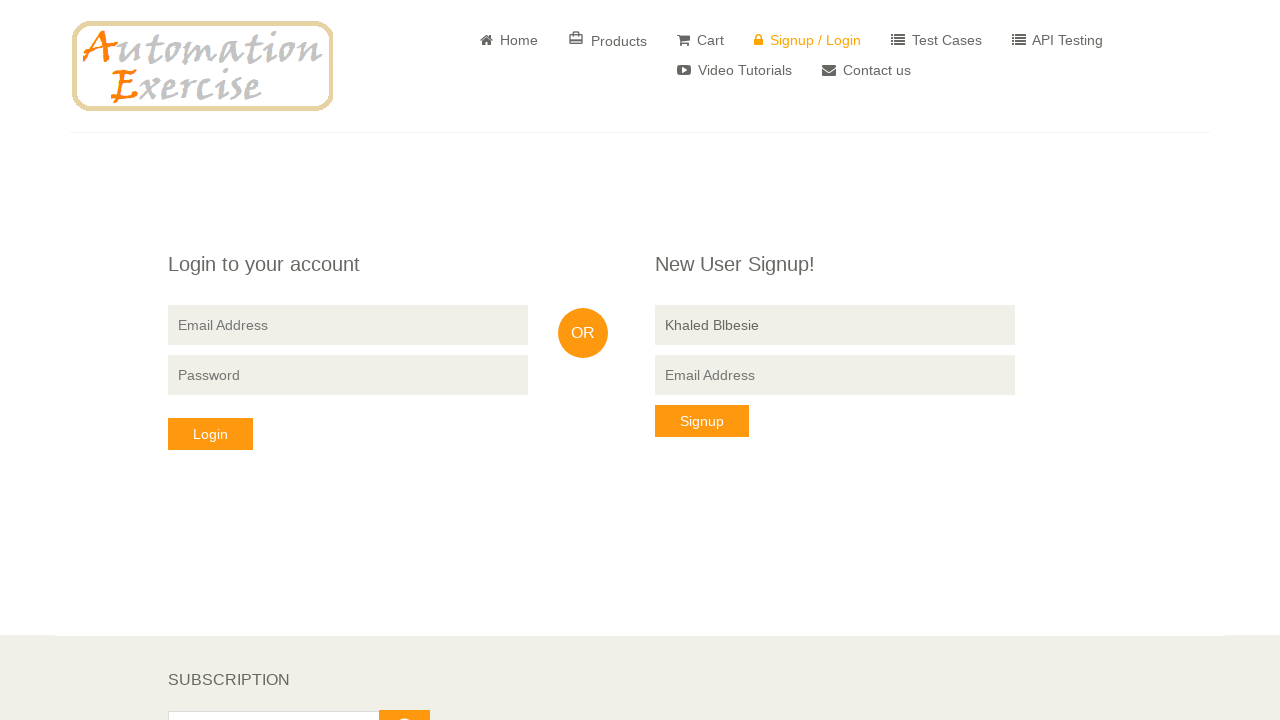

Filled email field with invalid format 'asd@.com' (dot in wrong position) on .signup-form input:nth-child(3)
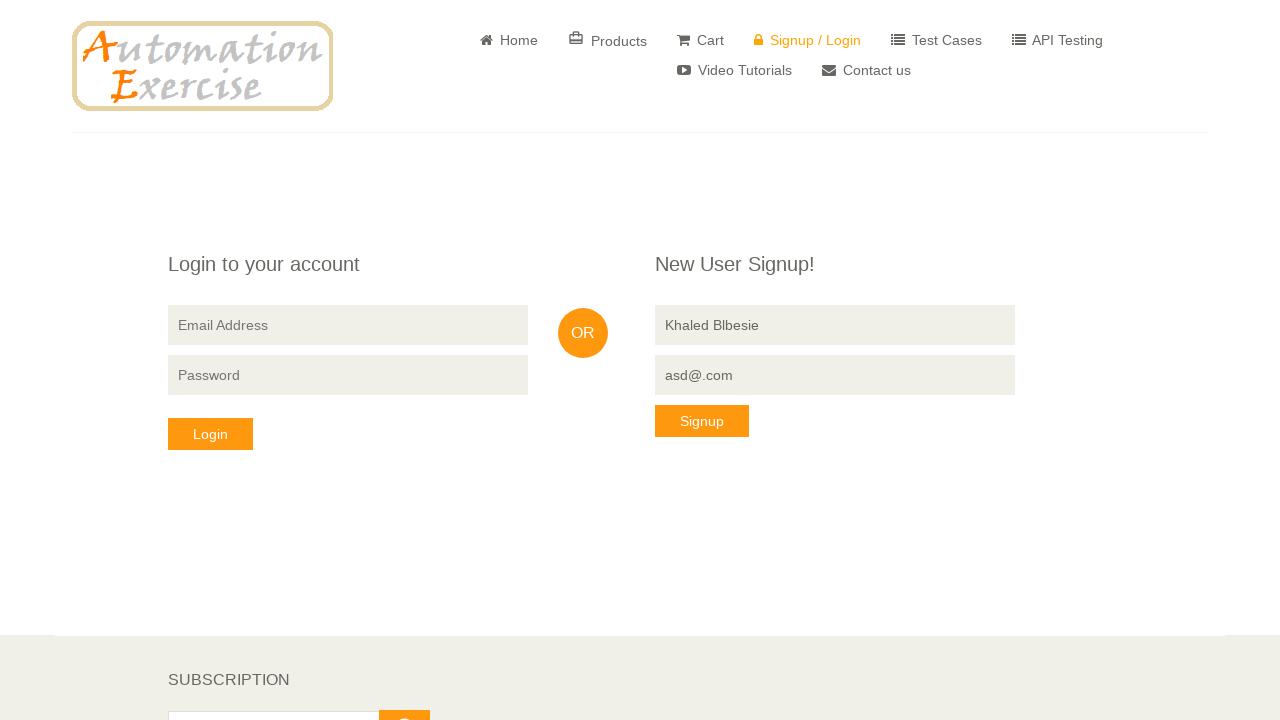

Clicked signup button to submit form at (702, 421) on .btn:nth-child(5)
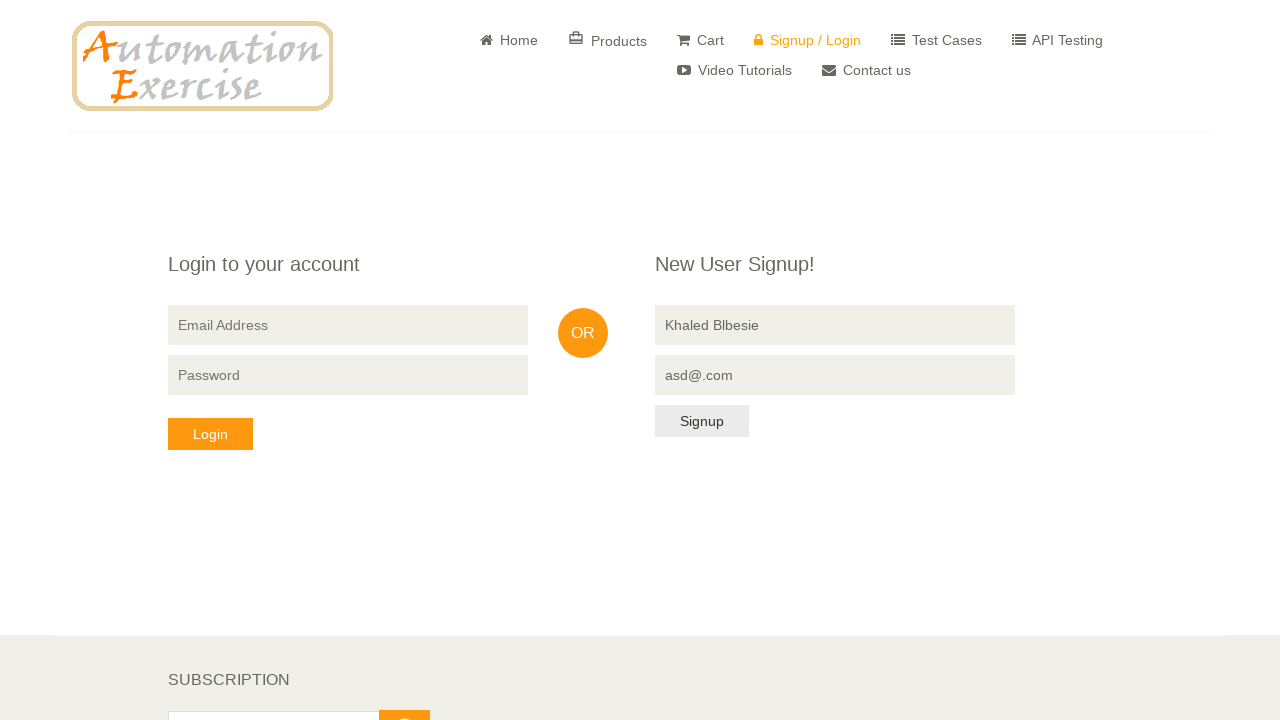

Waited for validation error messages to appear
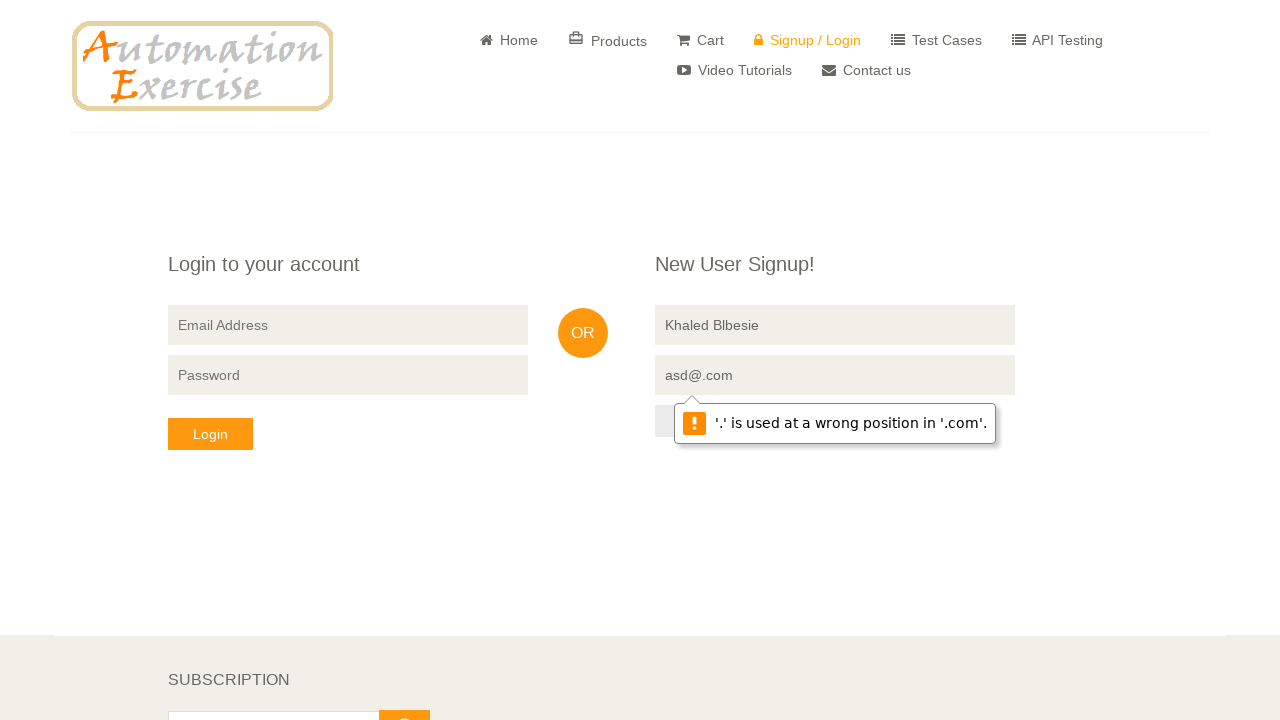

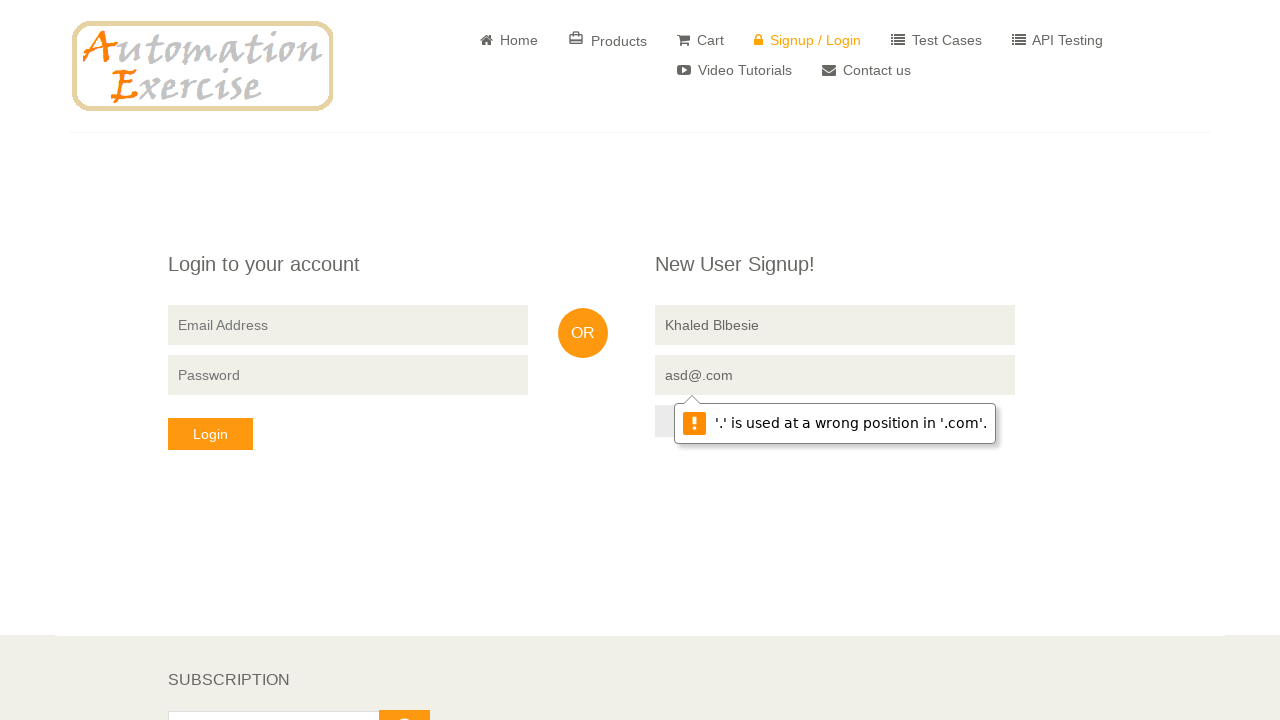